Navigates to a space images page and clicks the full image button to view the featured image

Starting URL: https://data-class-jpl-space.s3.amazonaws.com/JPL_Space/index.html

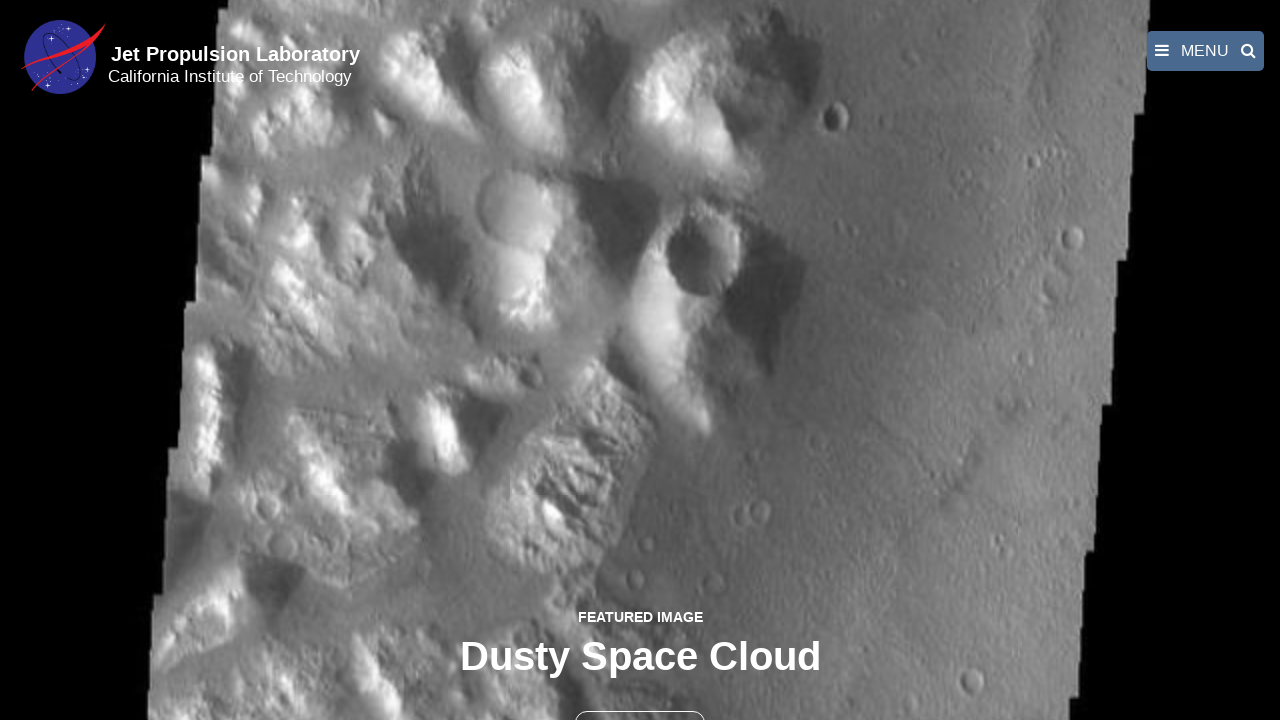

Navigated to JPL Space images page
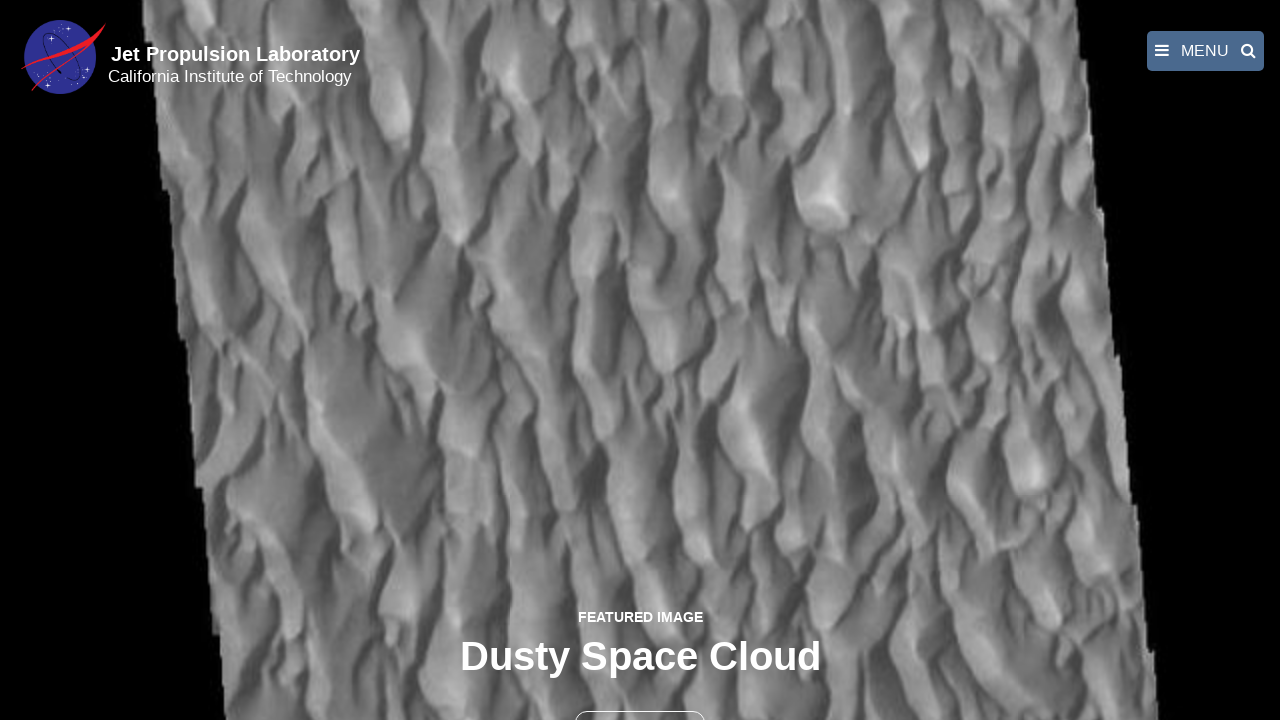

Clicked the full image button to view featured image at (640, 699) on button >> nth=1
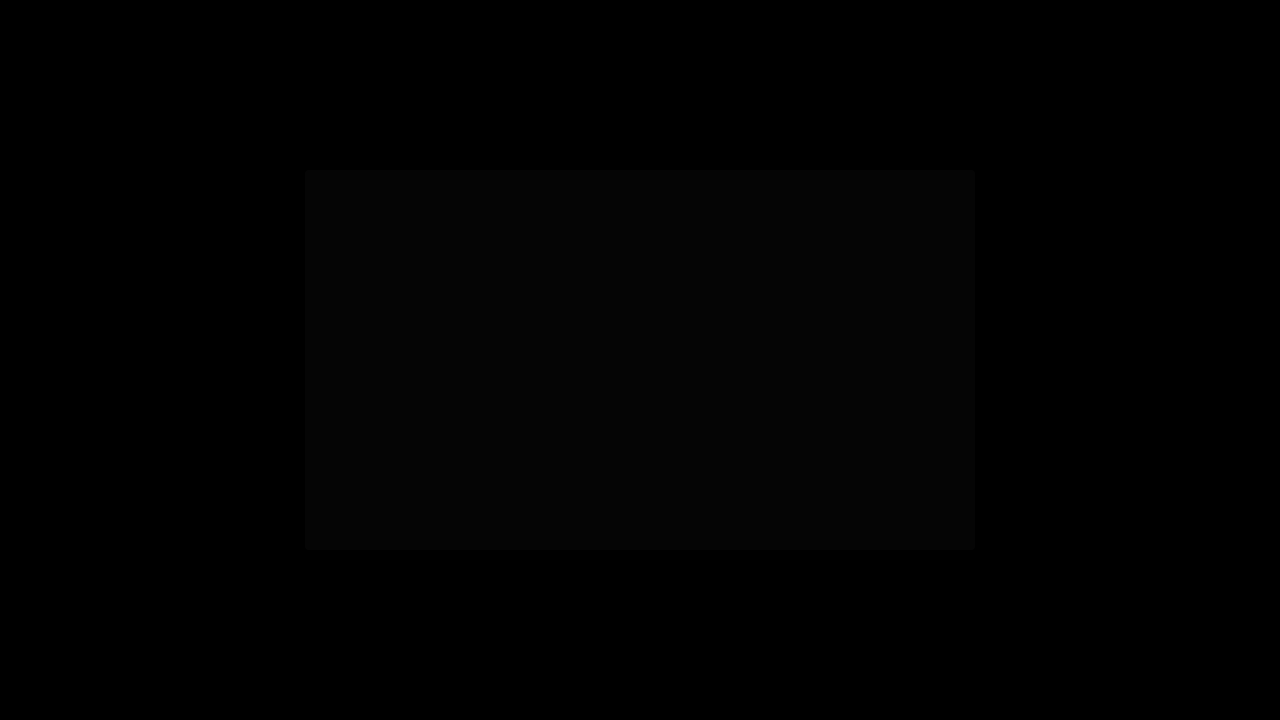

Featured image loaded in fancybox viewer
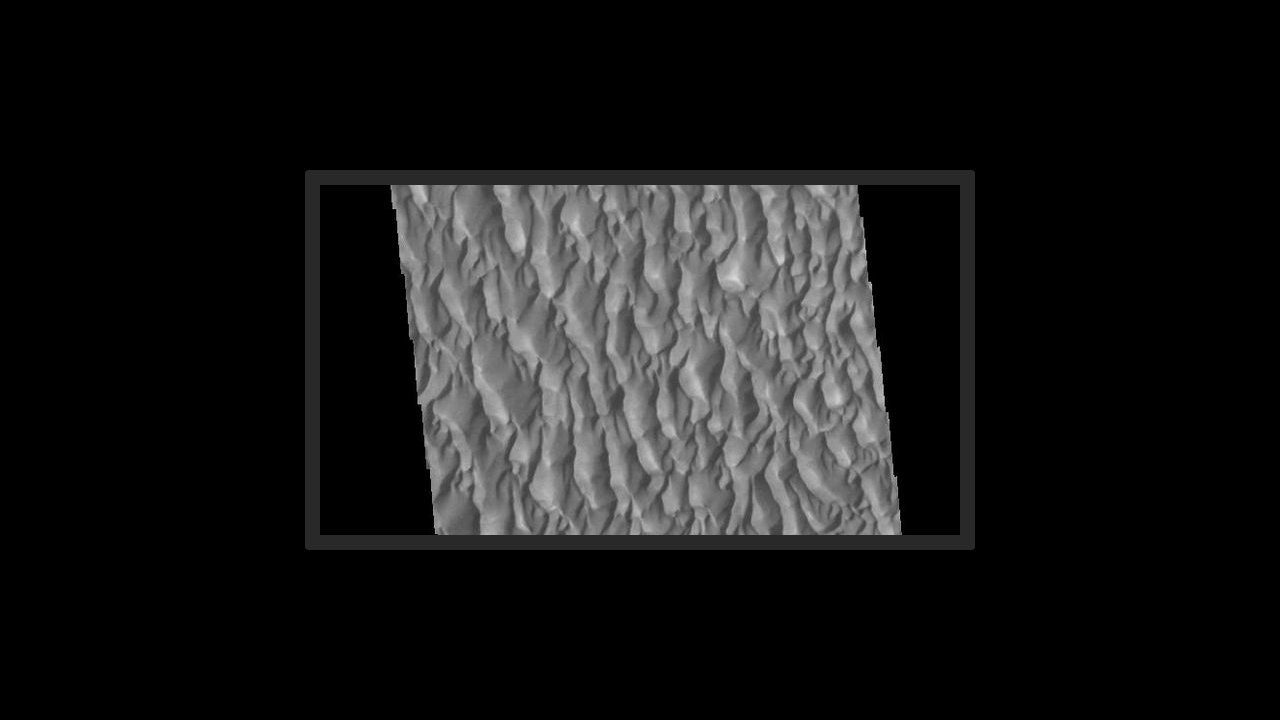

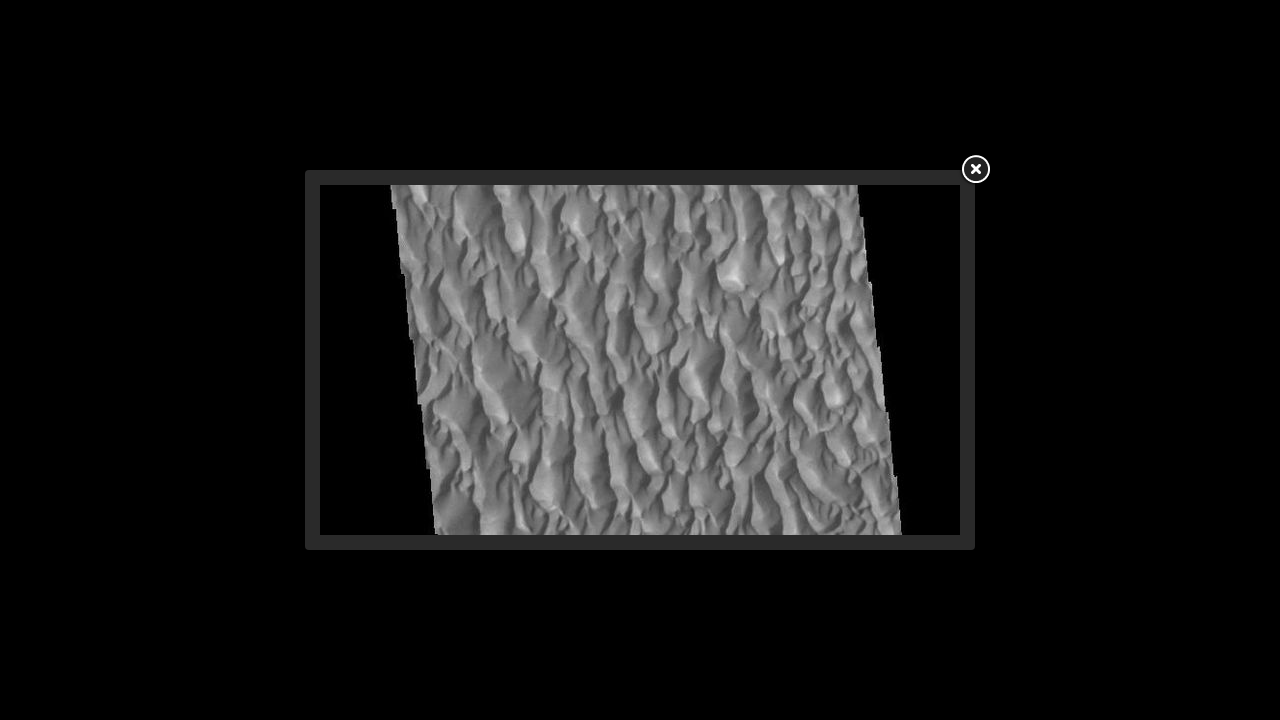